Verifies that the phone input field has a placeholder containing "Номер телефона"

Starting URL: https://www.mts.by/

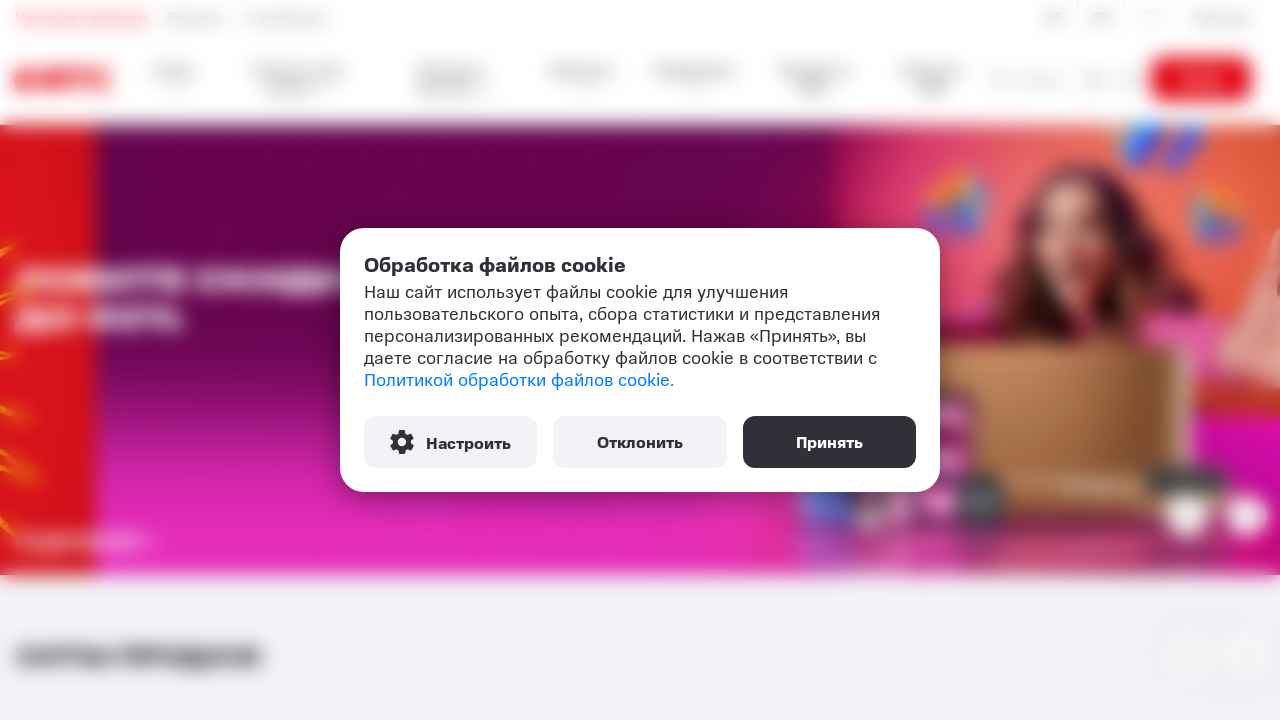

Located the first phone input field with class 'phone'
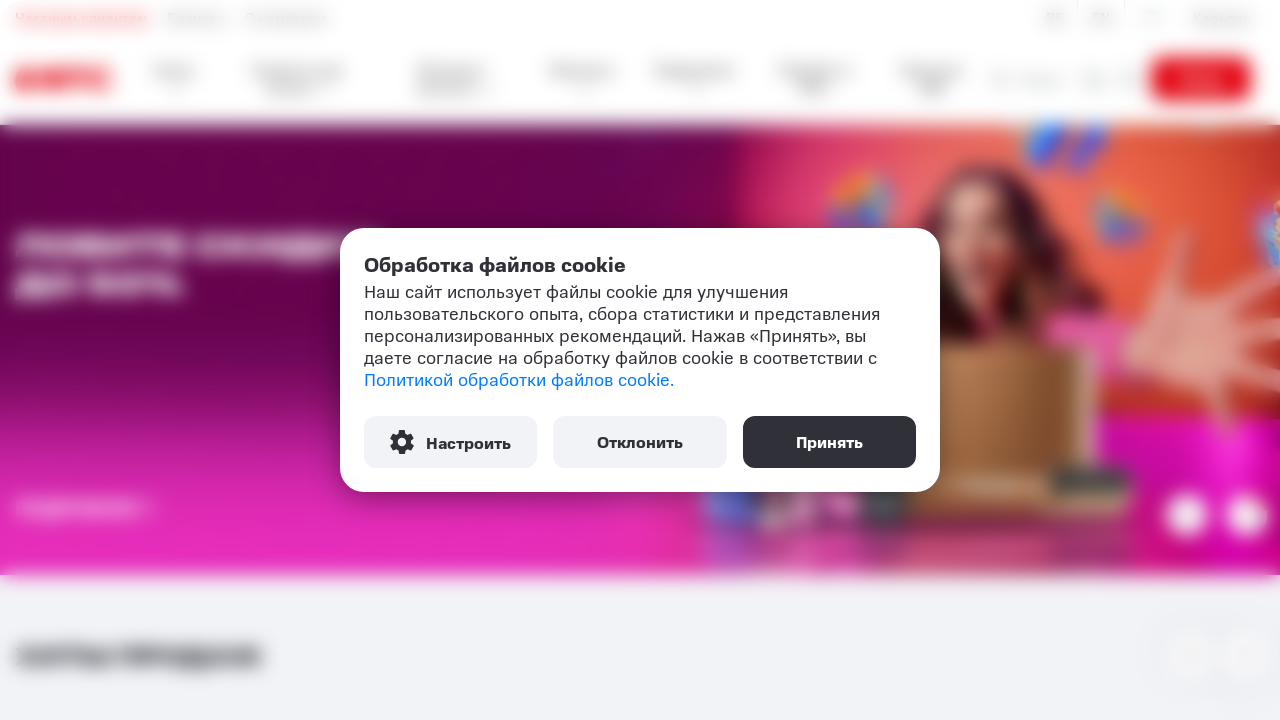

Phone input field became visible and ready
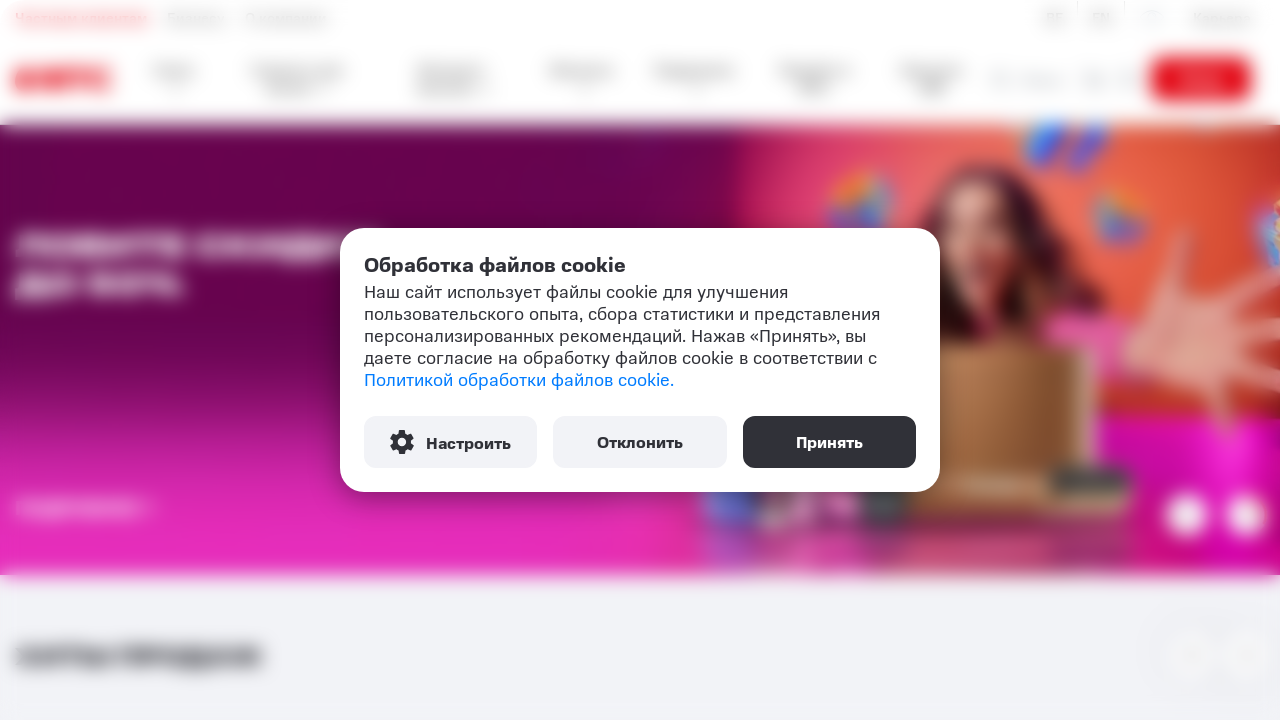

Retrieved placeholder attribute from phone input field
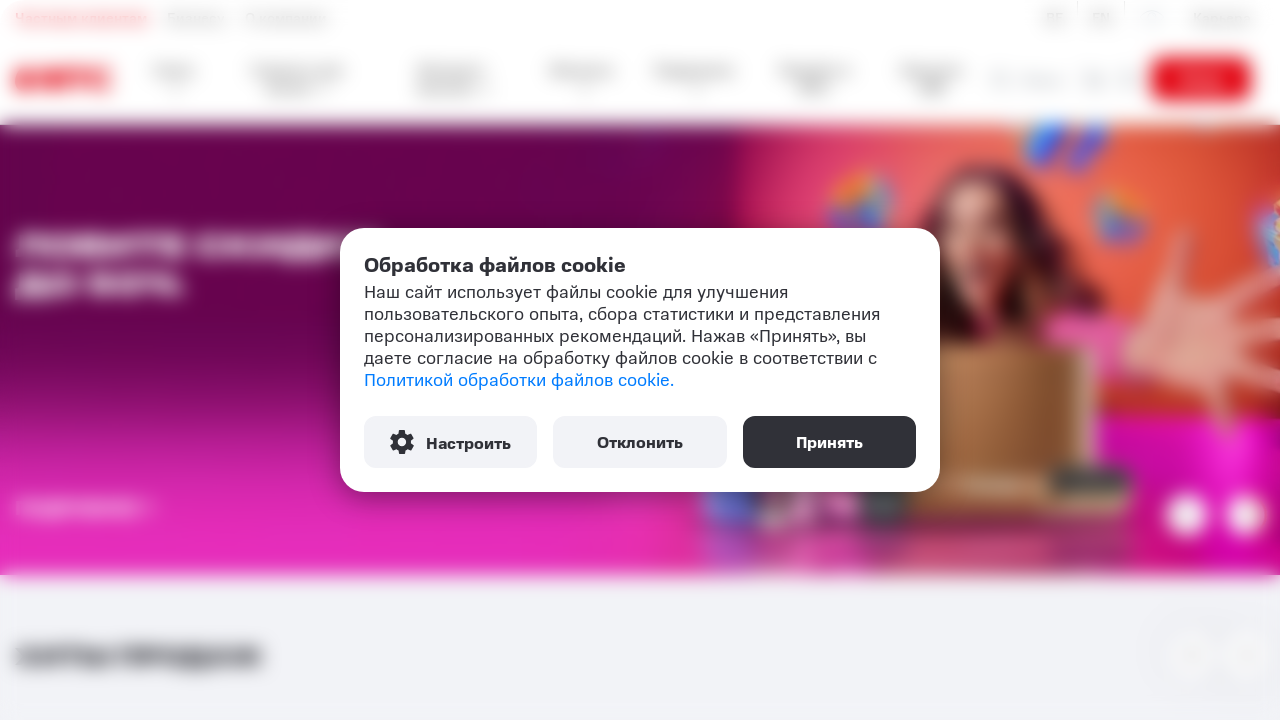

Verified that placeholder contains 'Номер телефона'
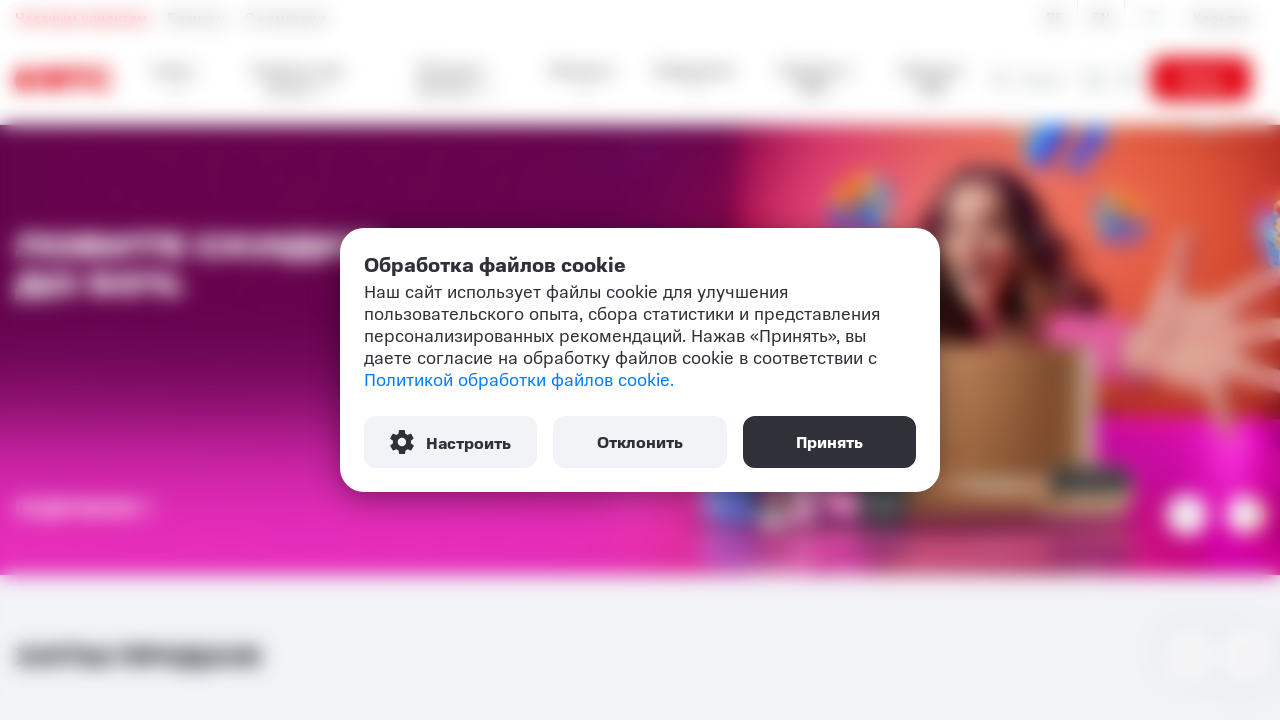

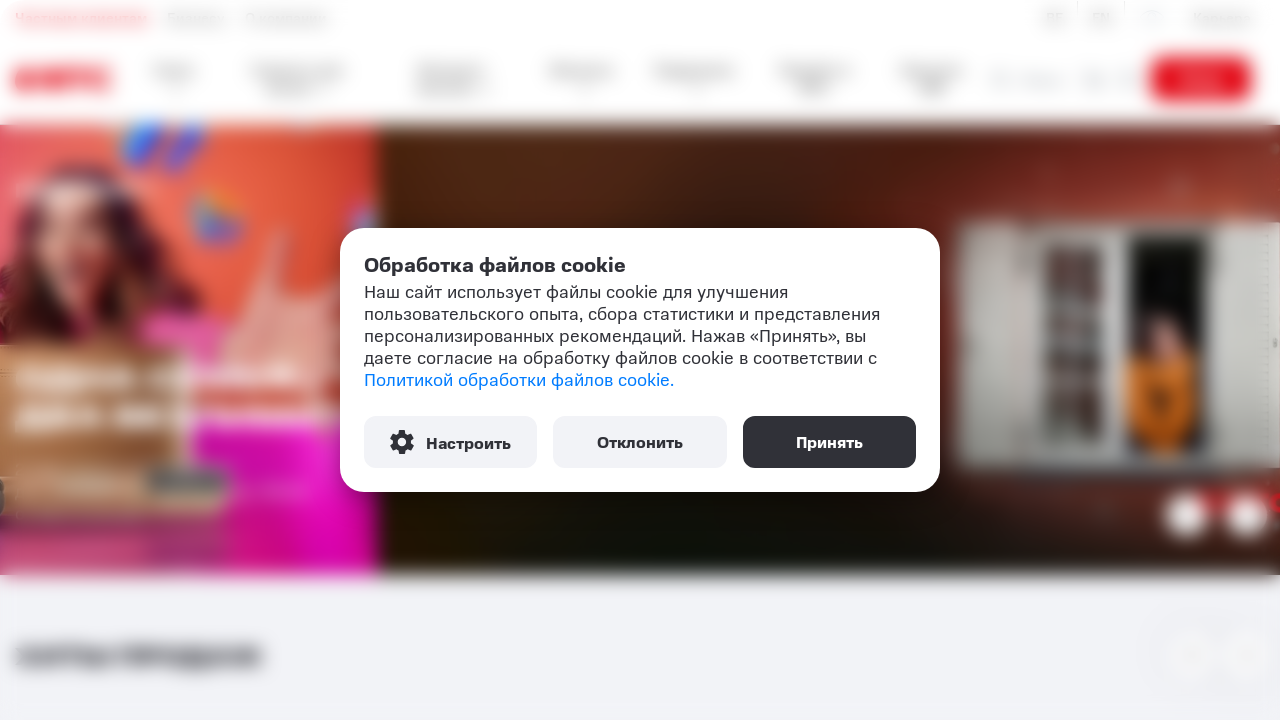